Tests back and forth navigation by clicking the A/B Testing link, verifying the page title, navigating back to the home page, and verifying the home page title

Starting URL: https://practice.cydeo.com

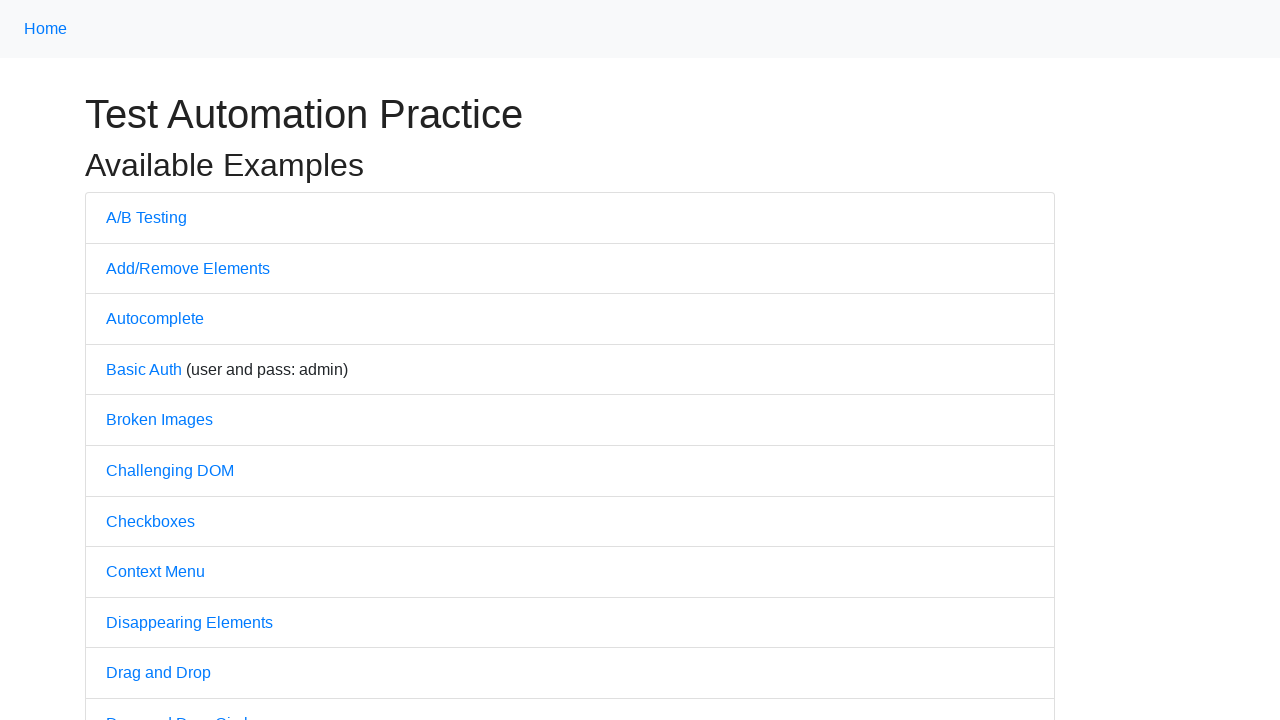

Clicked on A/B Testing link at (146, 217) on text=A/B Testing
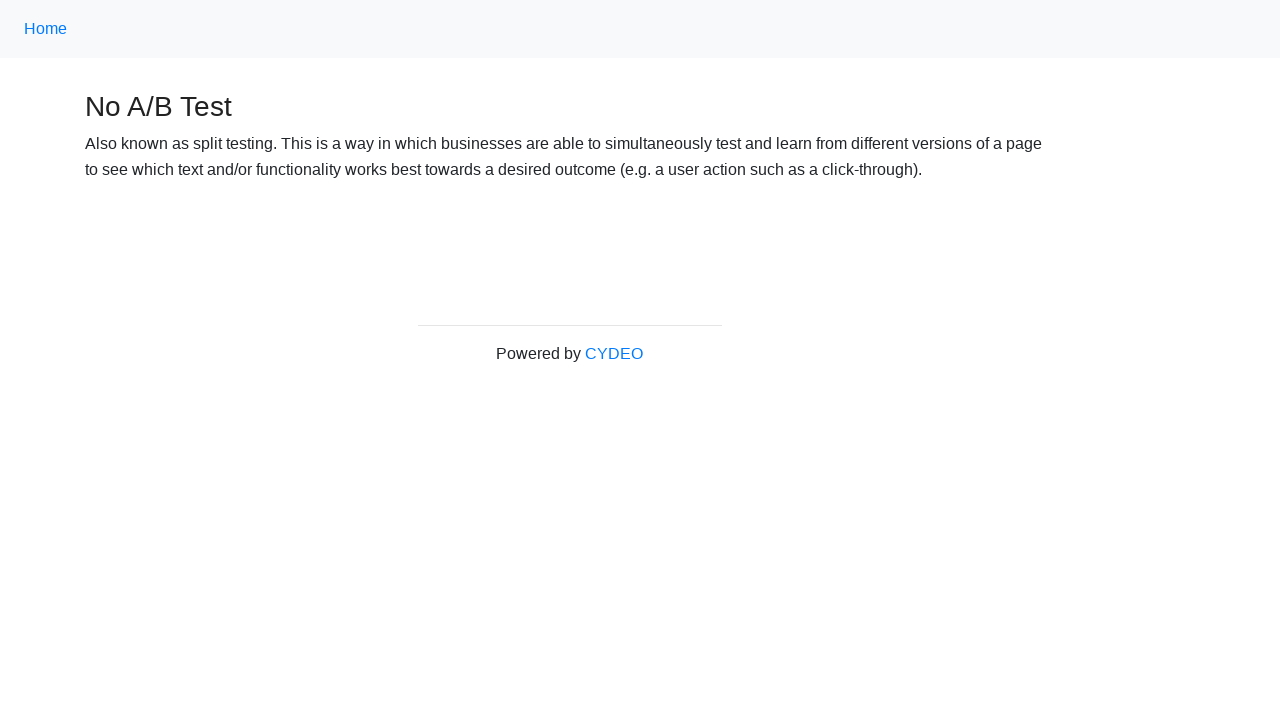

Waited for A/B Testing page to load
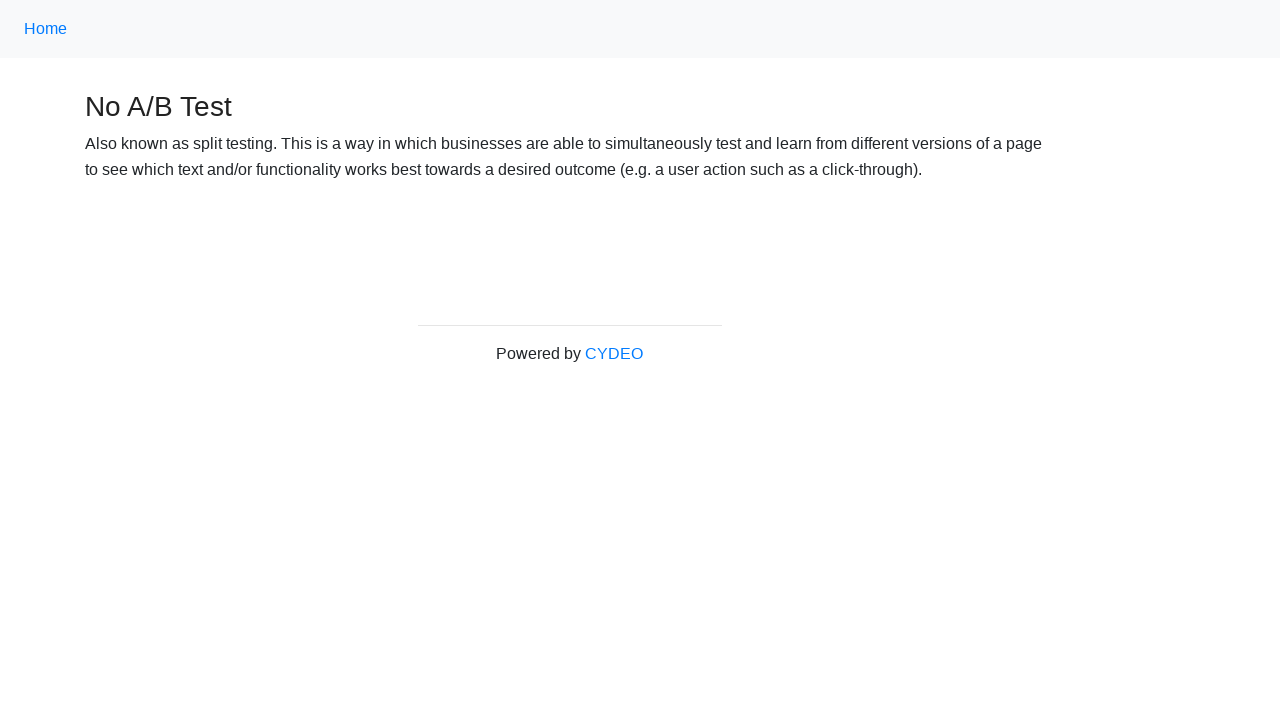

Verified A/B Testing page title is 'No A/B Test'
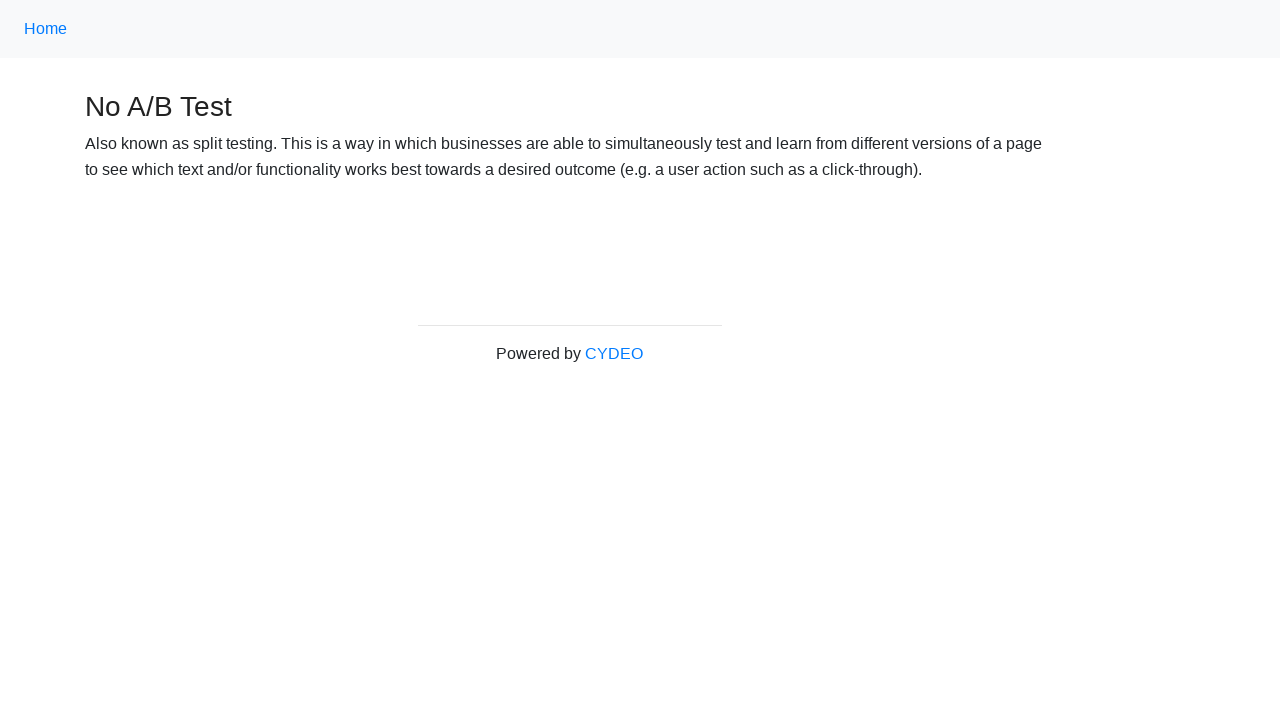

Navigated back to home page
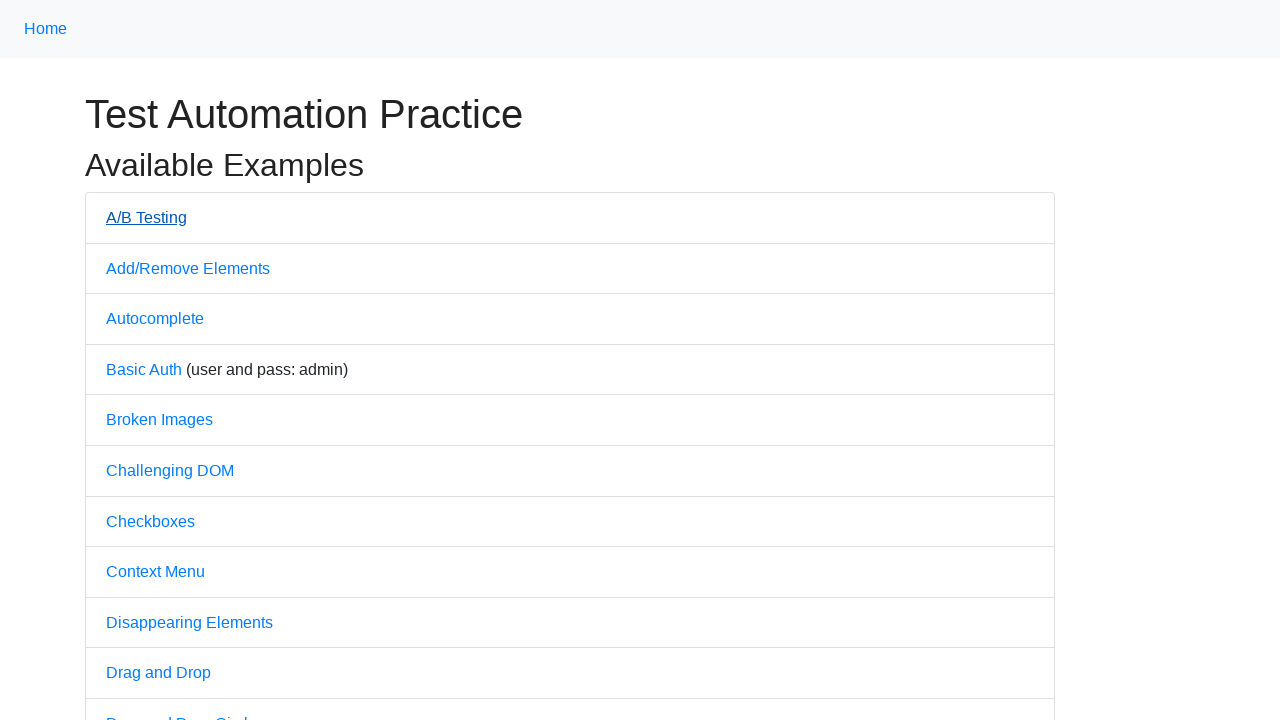

Waited for home page to load
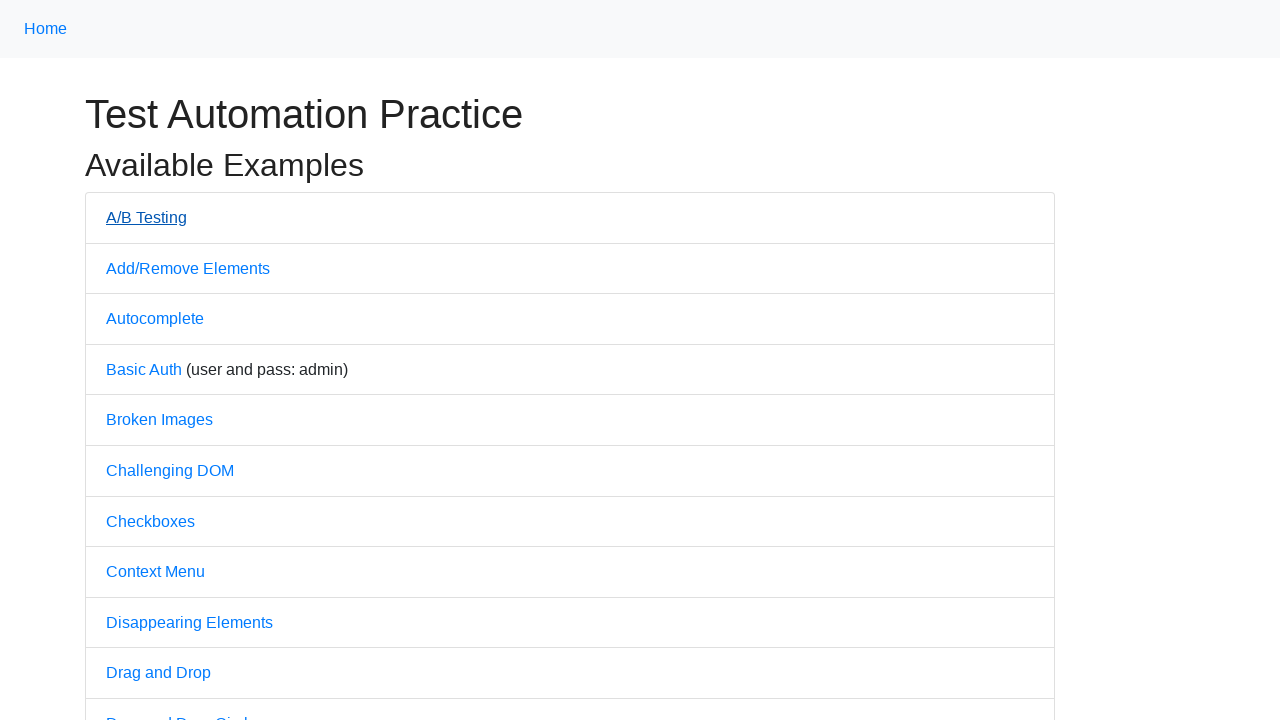

Verified home page title is 'Practice'
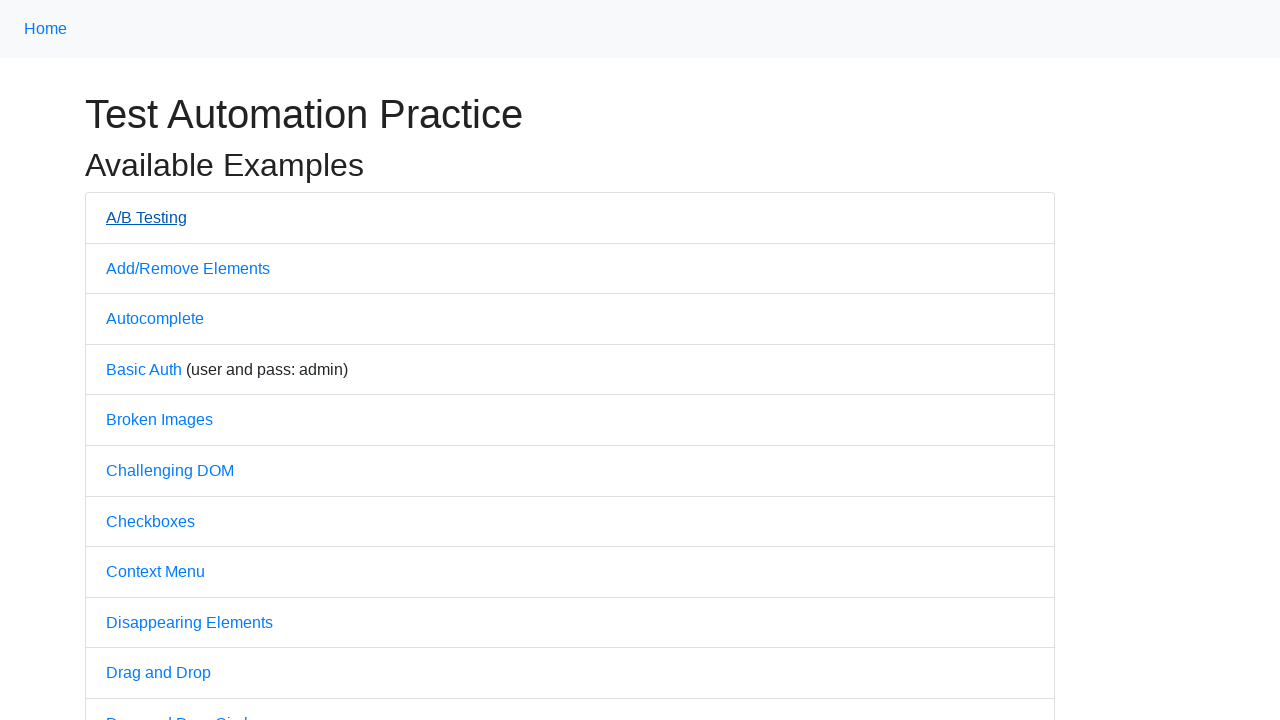

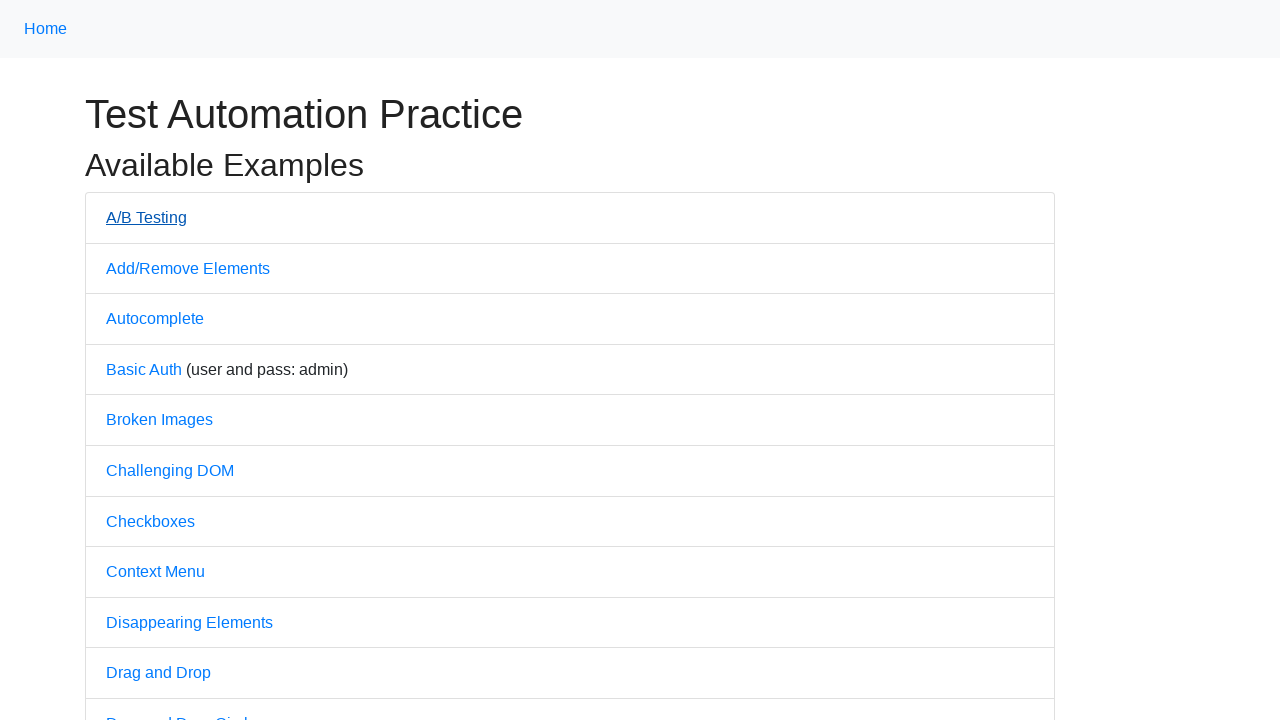